Tests geolocation functionality by clicking a button to get coordinates and waiting for the coordinates element to become visible on the page.

Starting URL: https://bonigarcia.dev/selenium-webdriver-java/geolocation.html

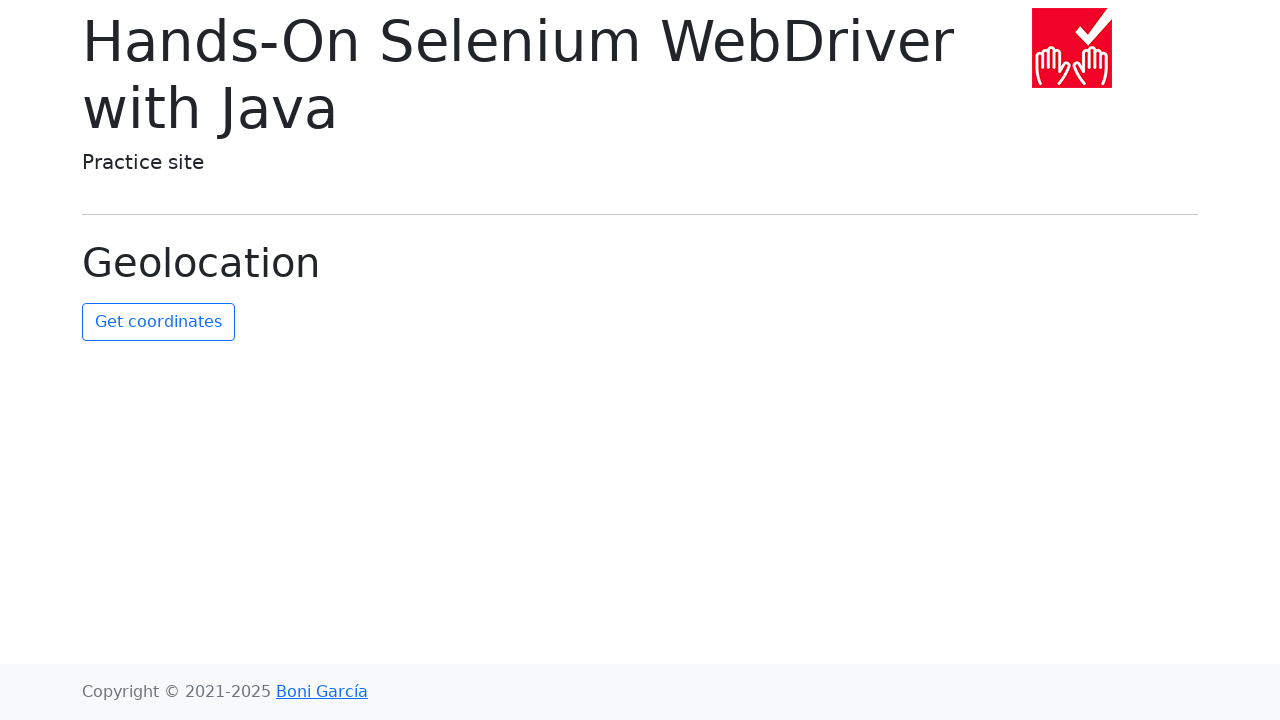

Clicked get coordinates button at (158, 322) on #get-coordinates
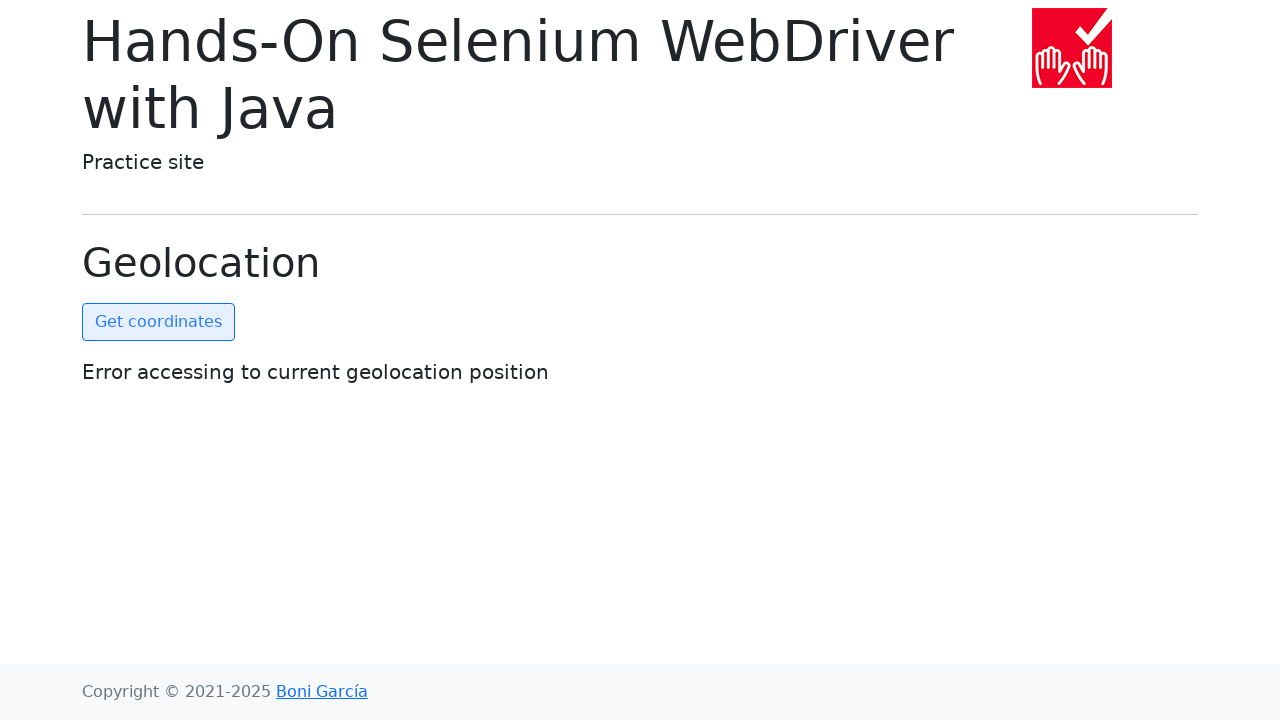

Coordinates element became visible
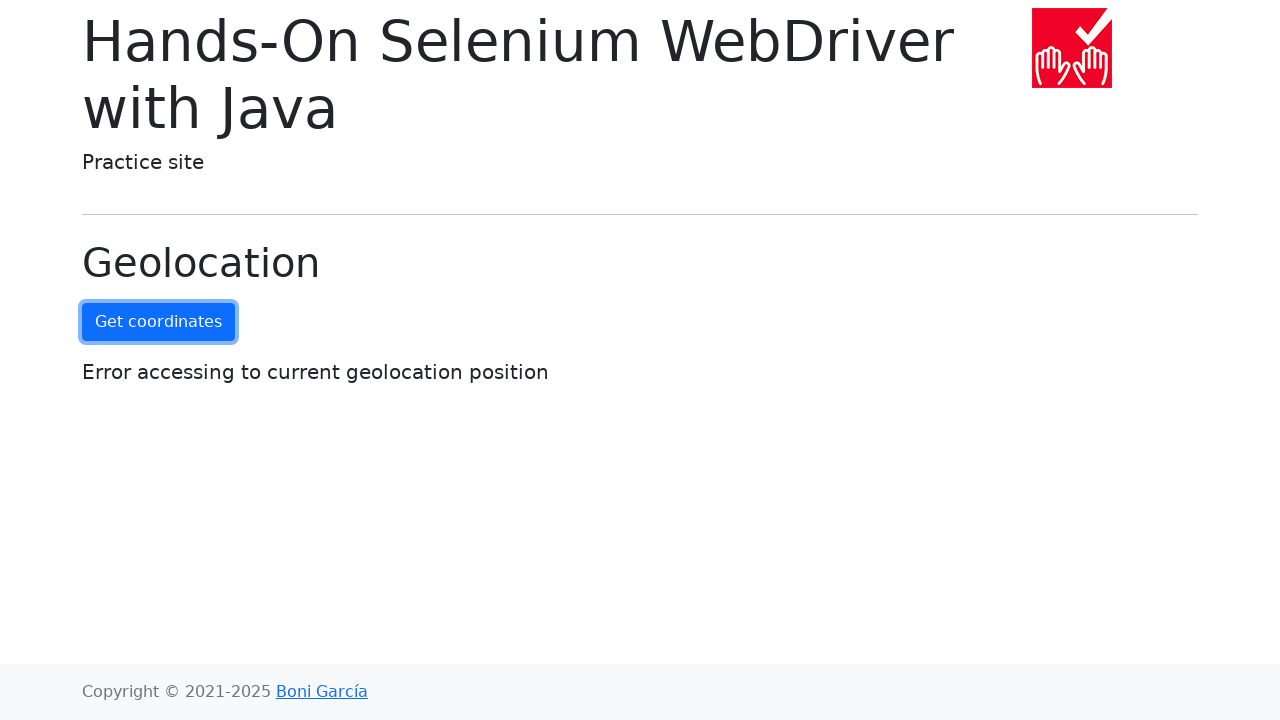

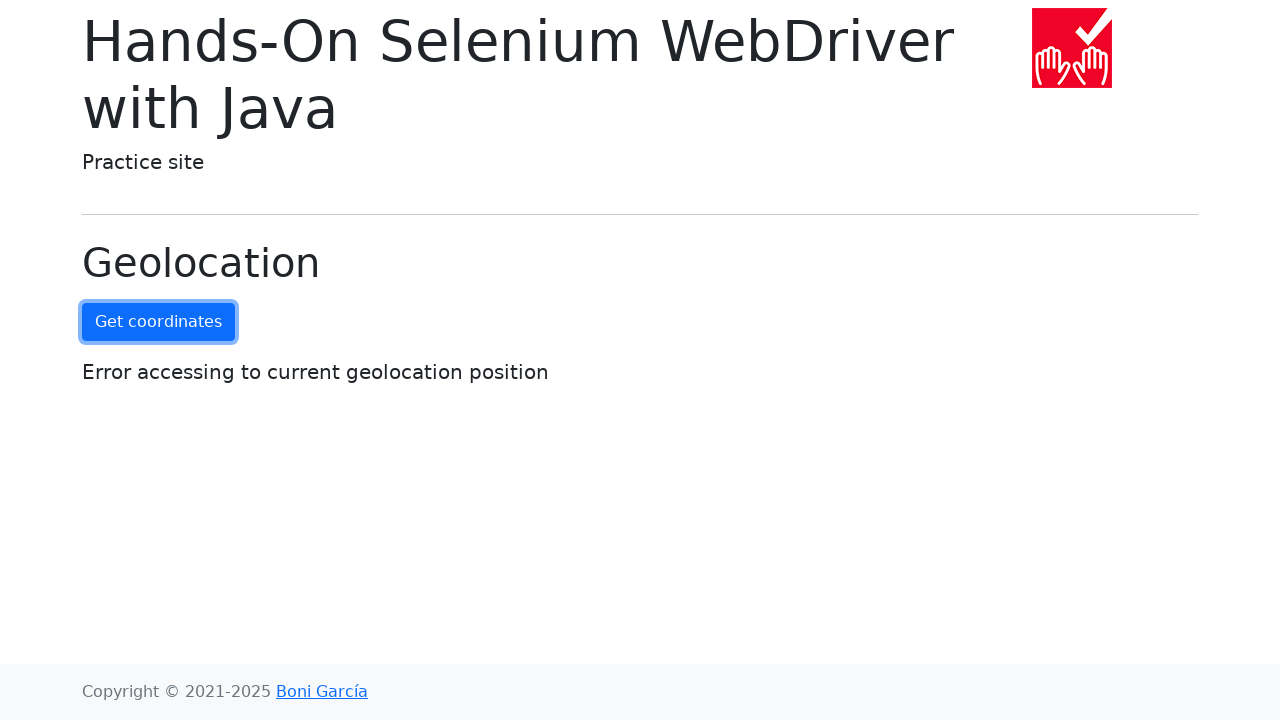